Navigates to Hepsiburada (Turkish e-commerce site) homepage and verifies the page loads successfully

Starting URL: https://hepsiburada.com

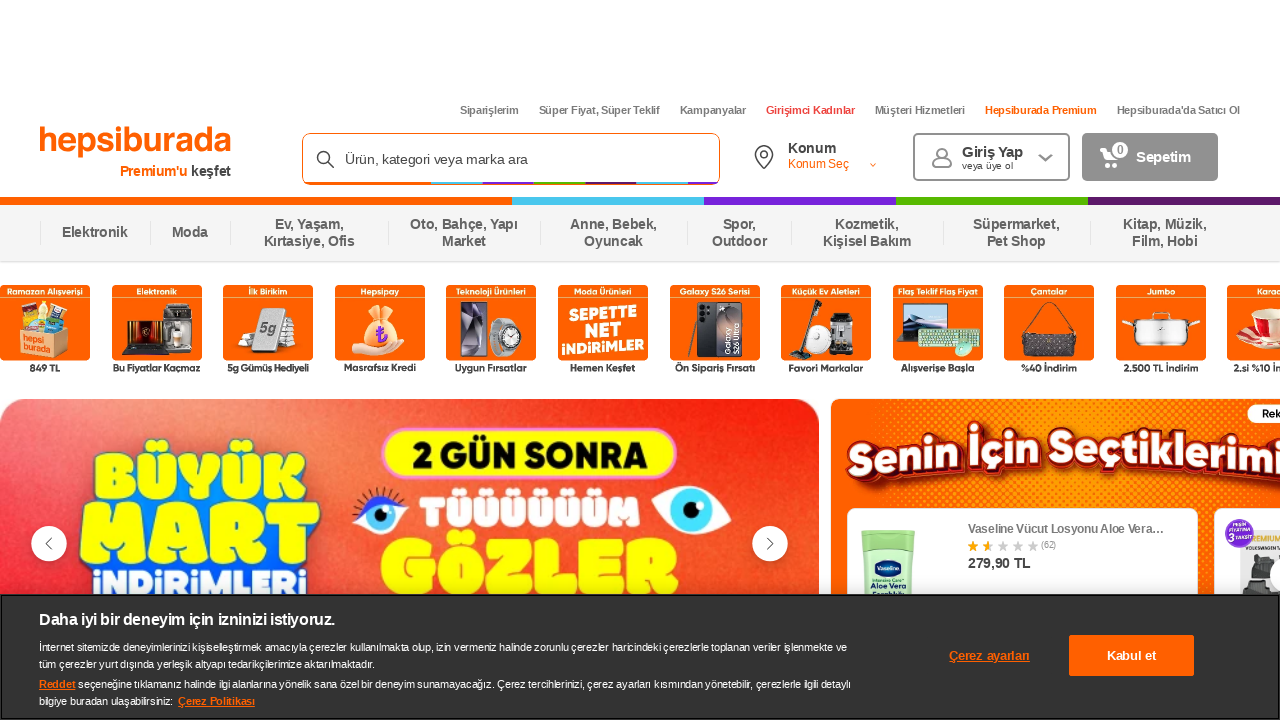

Waited for page DOM to fully load on Hepsiburada homepage
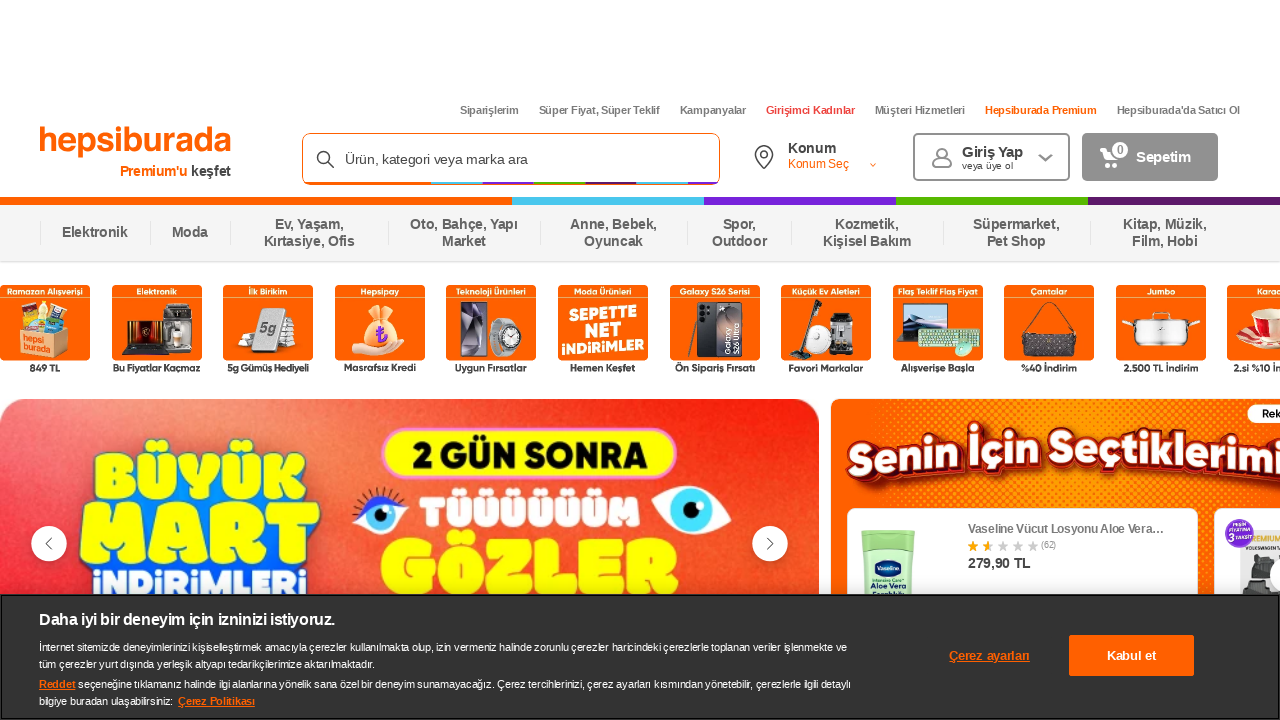

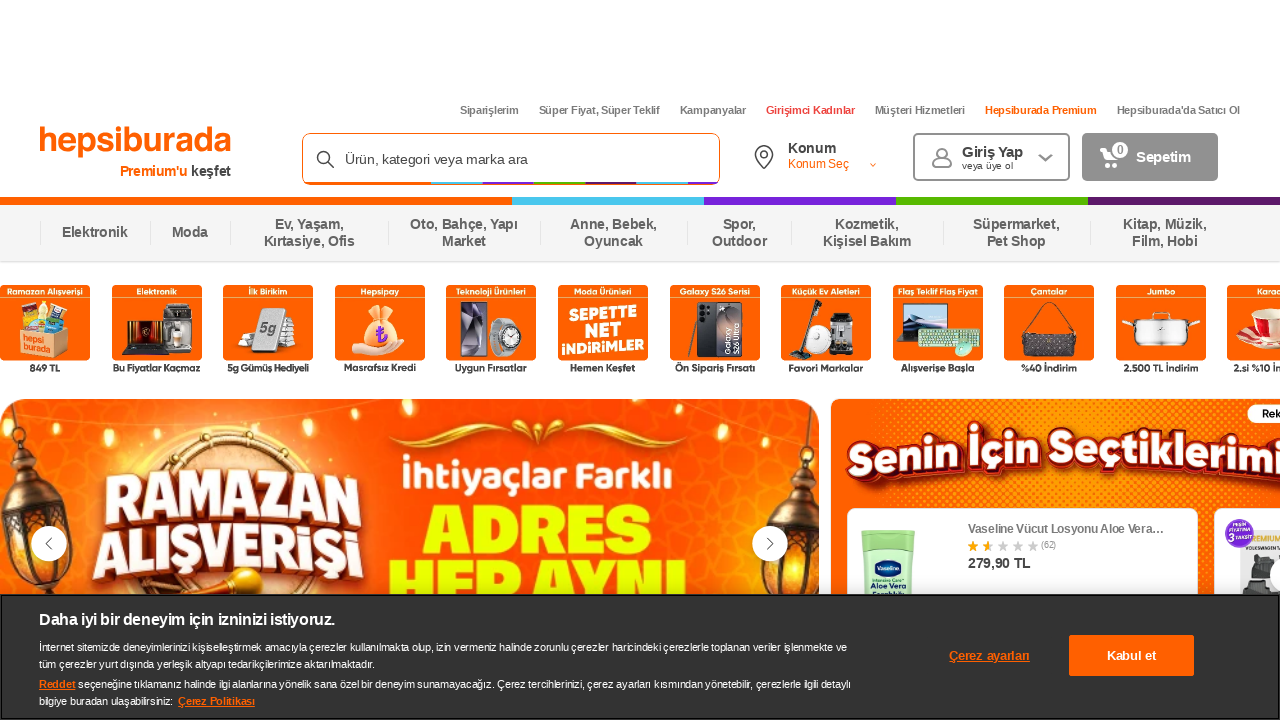